Verifies signup page navigation and checks that email and password fields have correct input types

Starting URL: https://vue-demo.daniel-avellaneda.com

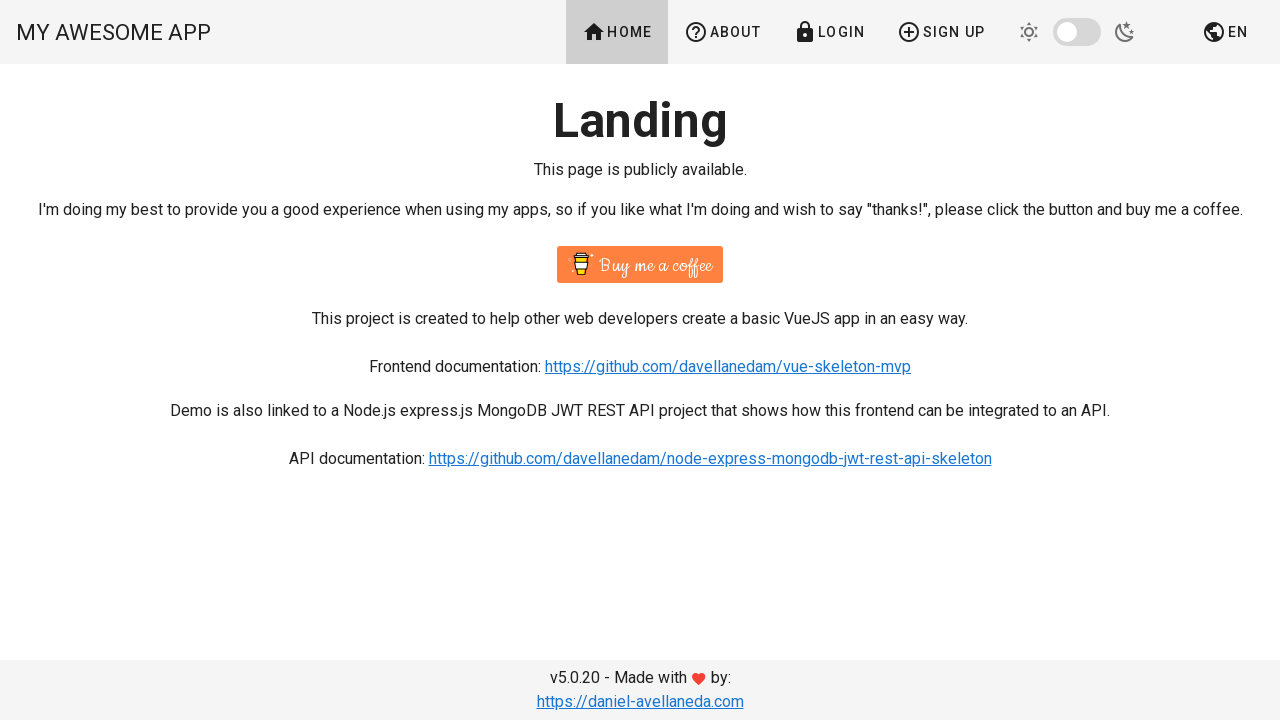

Clicked Sign Up button in header at (941, 32) on #app > div > div > header > div > div.v-toolbar__items > a:nth-child(4) > span
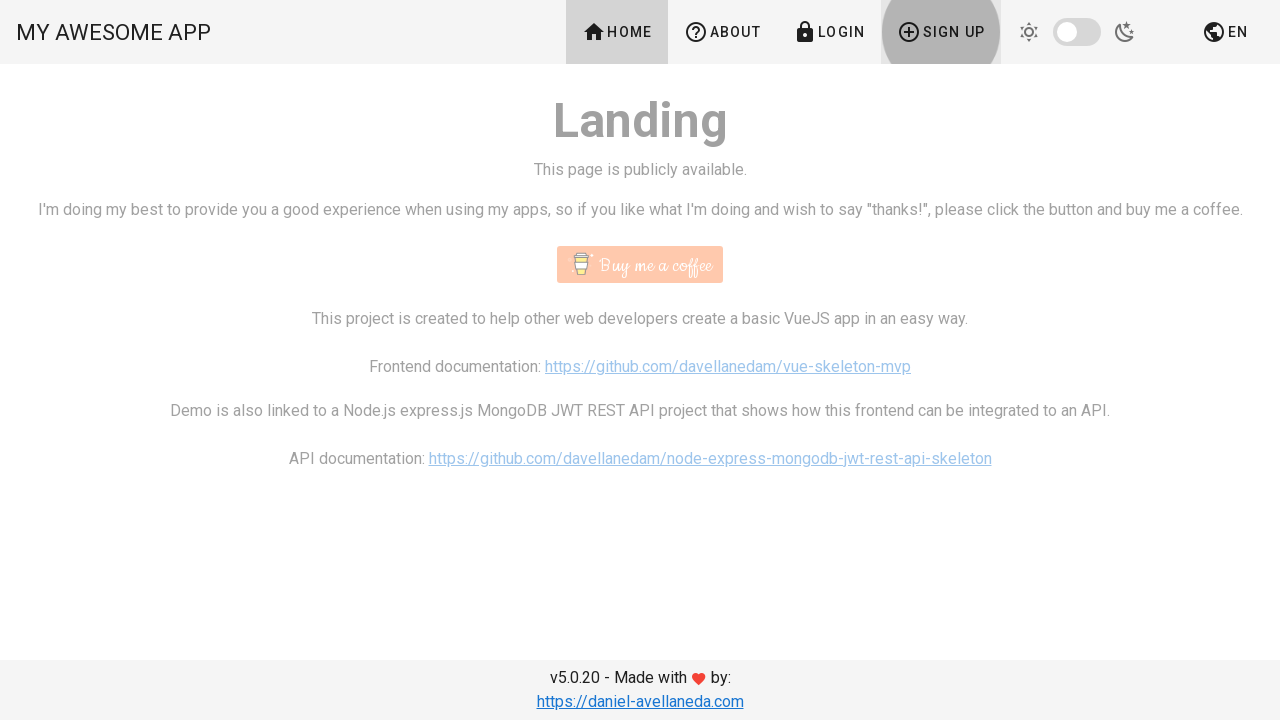

Navigated to signup page
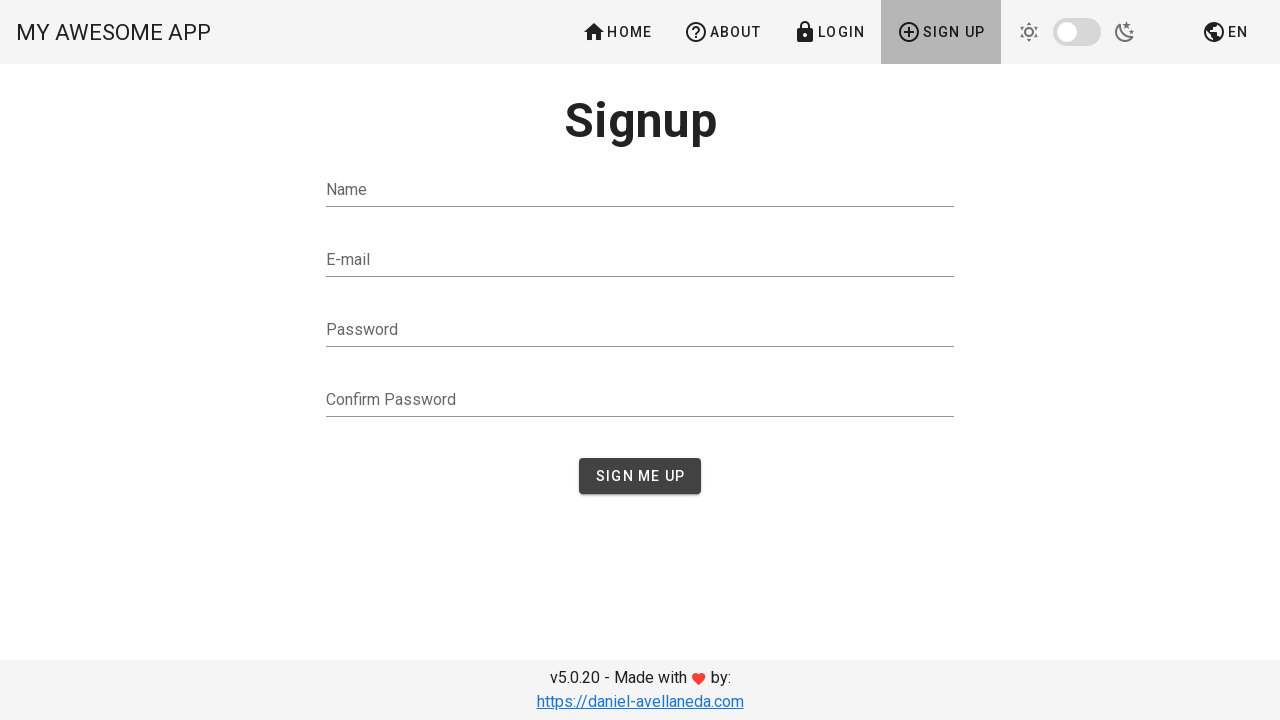

Verified email field has correct input type 'email'
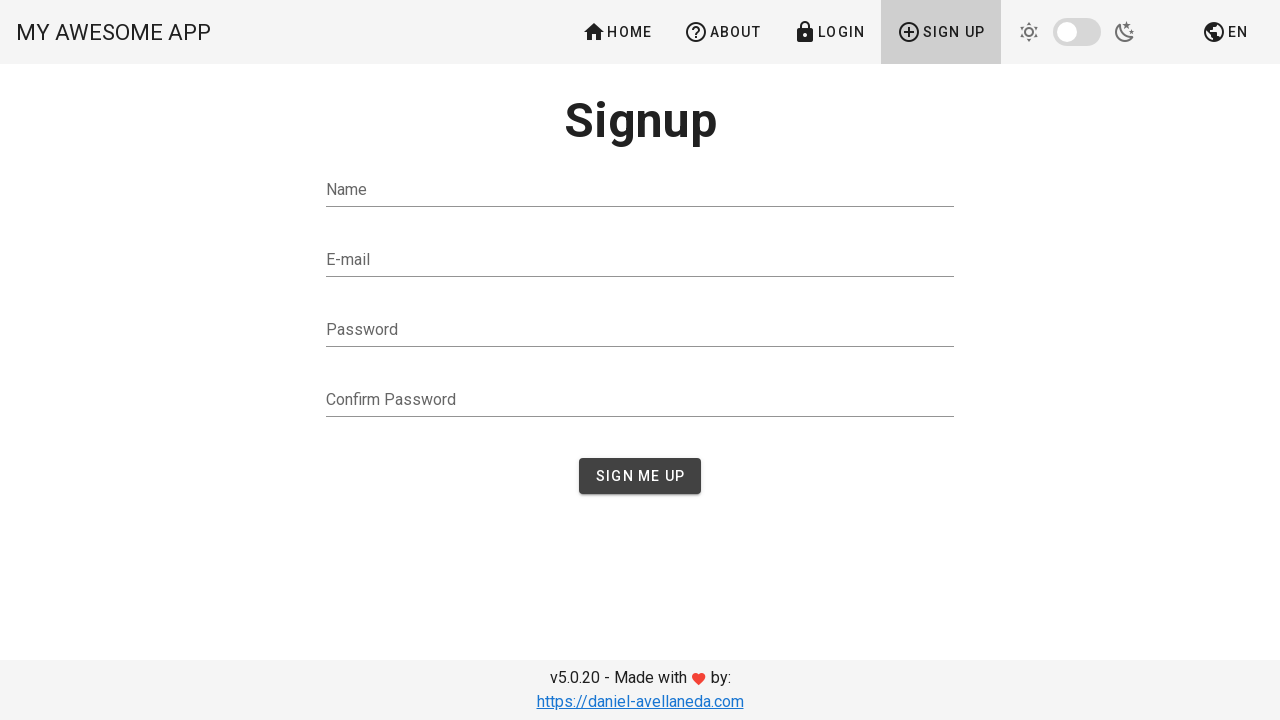

Verified password field has correct input type 'password'
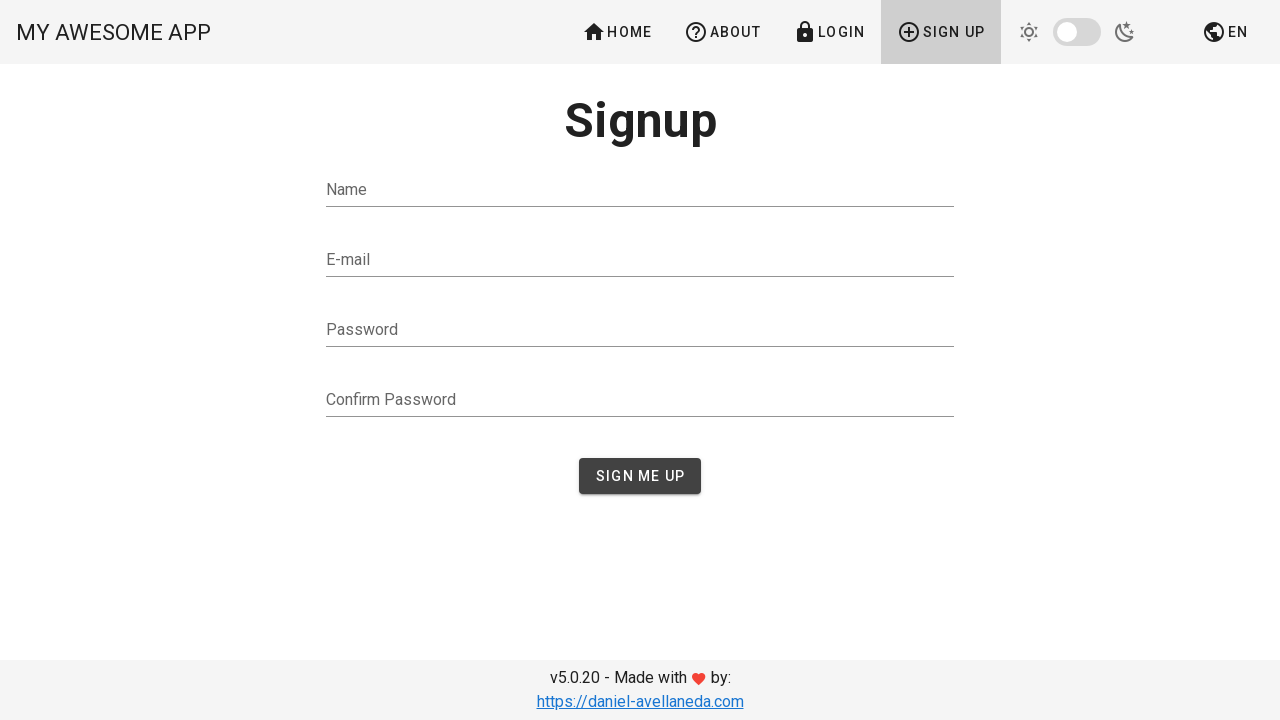

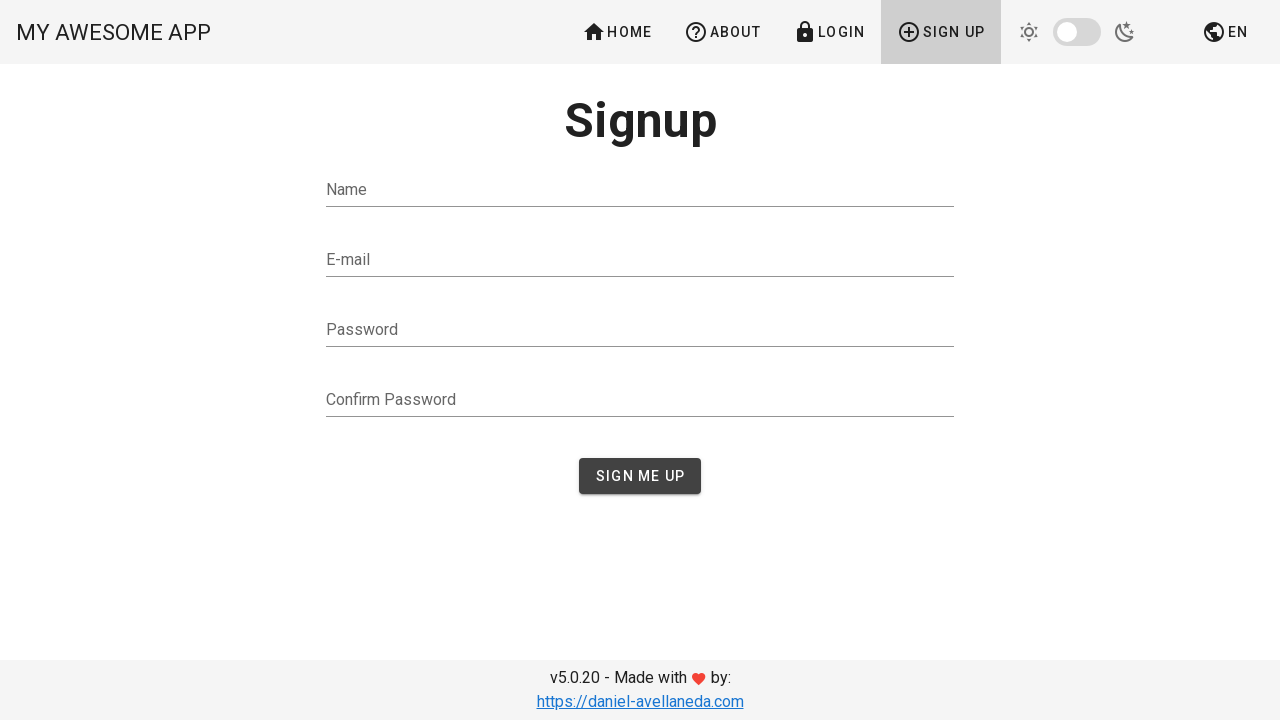